Tests a complete e-commerce checkout flow on DemoBlaze: clicking on a product carousel, adding an item to cart, navigating to cart, and completing the purchase order form with customer and payment details.

Starting URL: https://www.demoblaze.com/

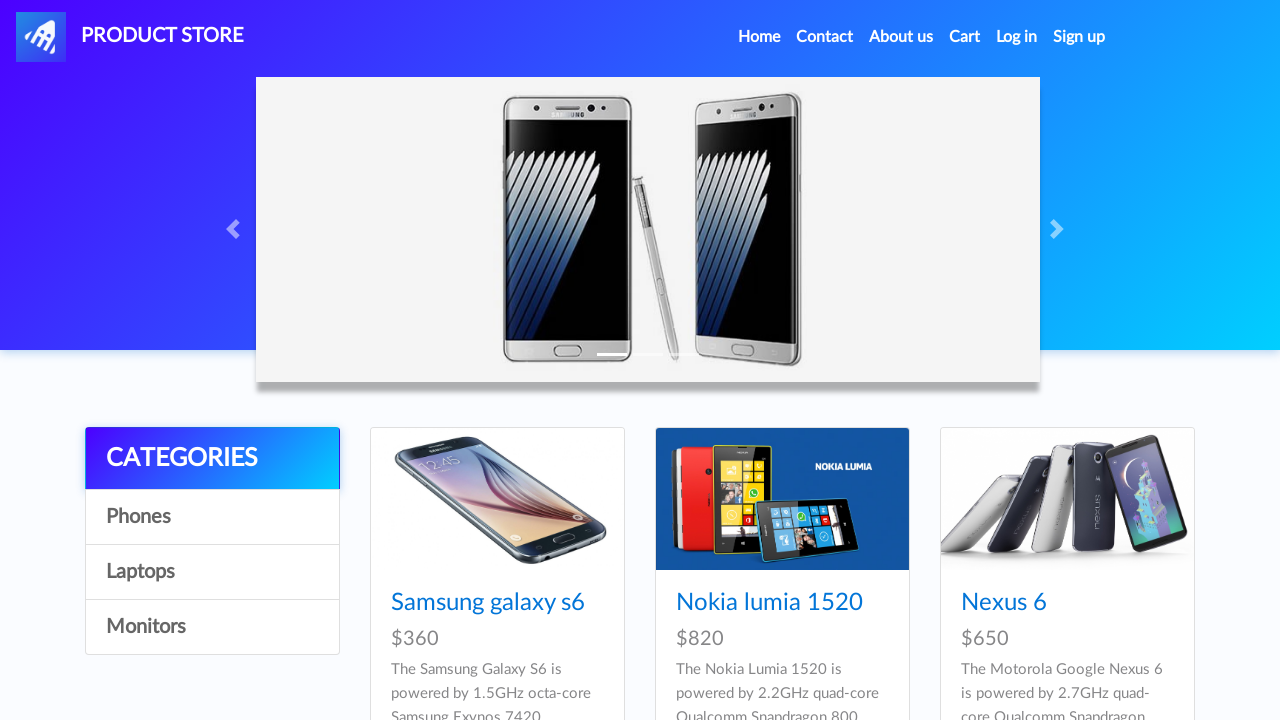

Clicked on first slide image in carousel at (648, 229) on internal:role=img[name="First slide"i]
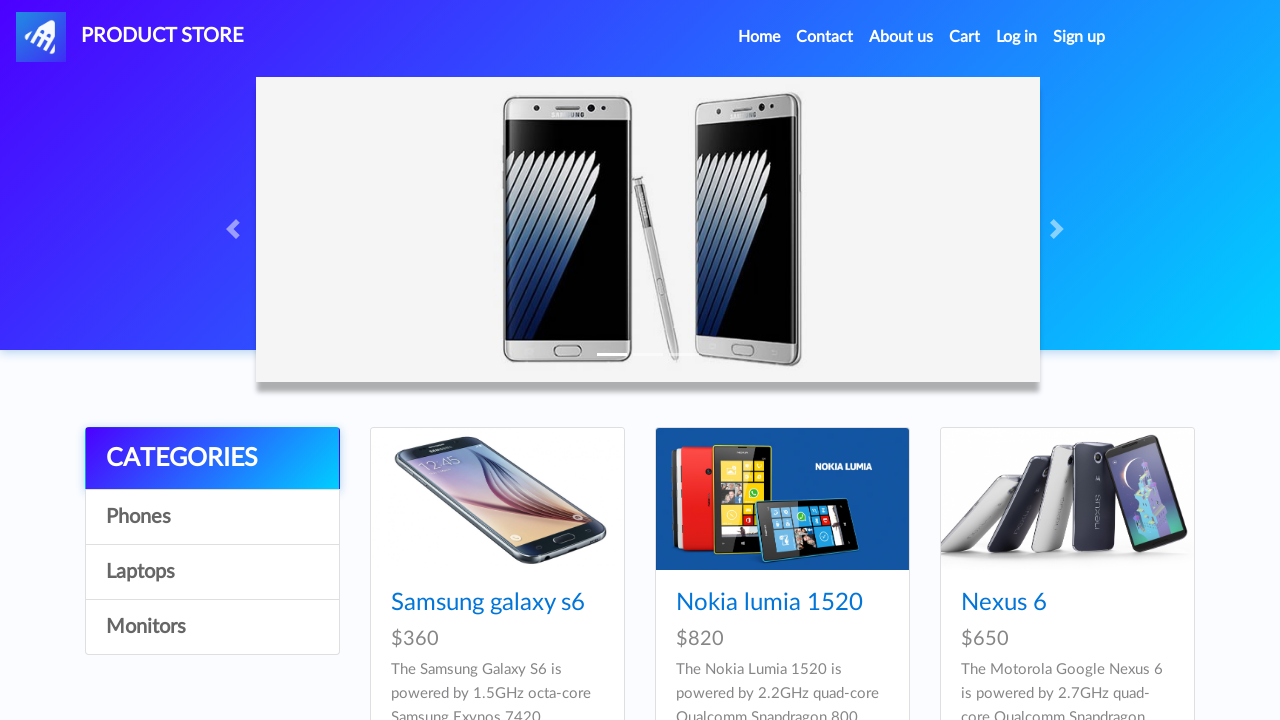

Clicked on first product card at (497, 499) on .card > a >> nth=0
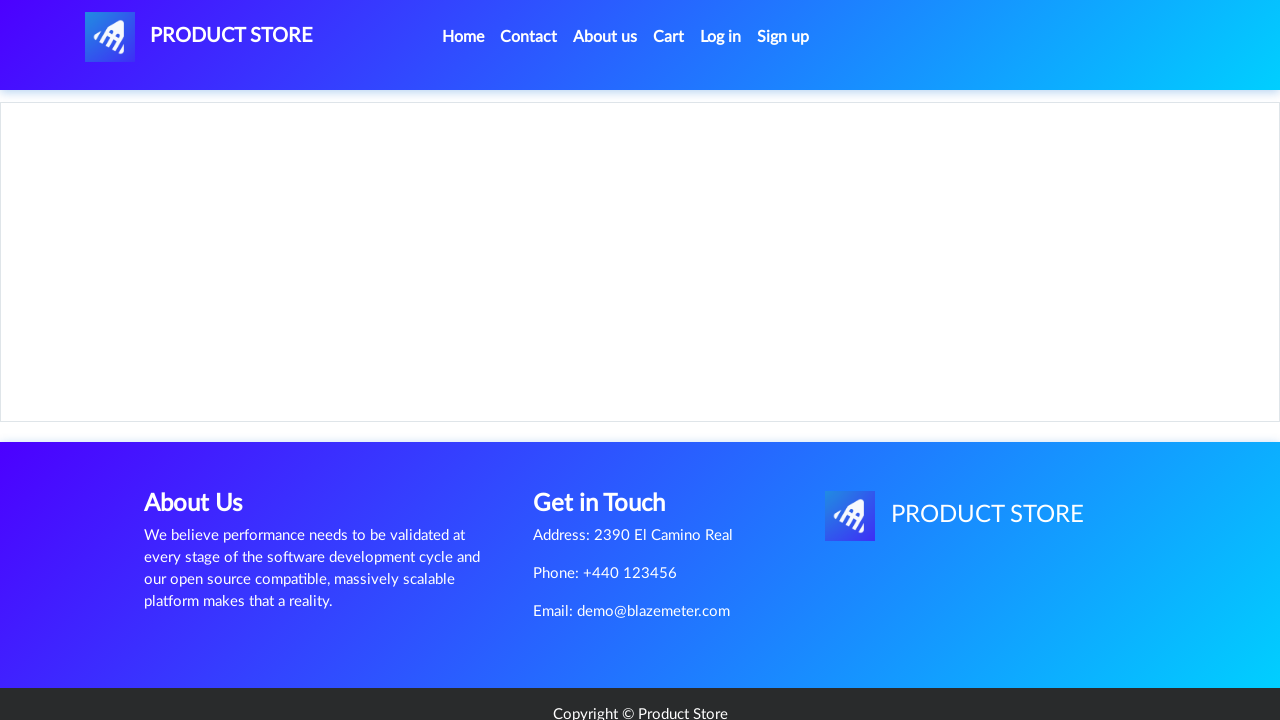

Clicked 'Add to cart' link at (610, 440) on internal:role=link[name="Add to cart"i]
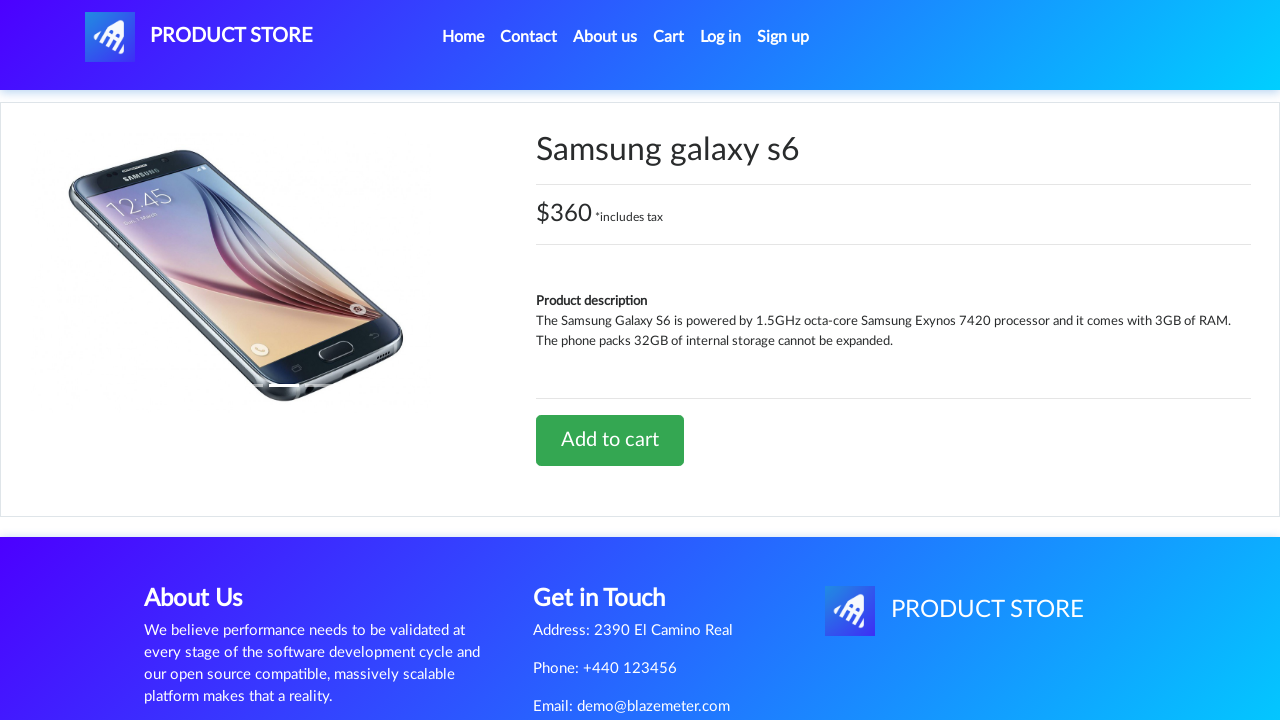

Navigated to cart at (669, 37) on internal:role=link[name="Cart"s]
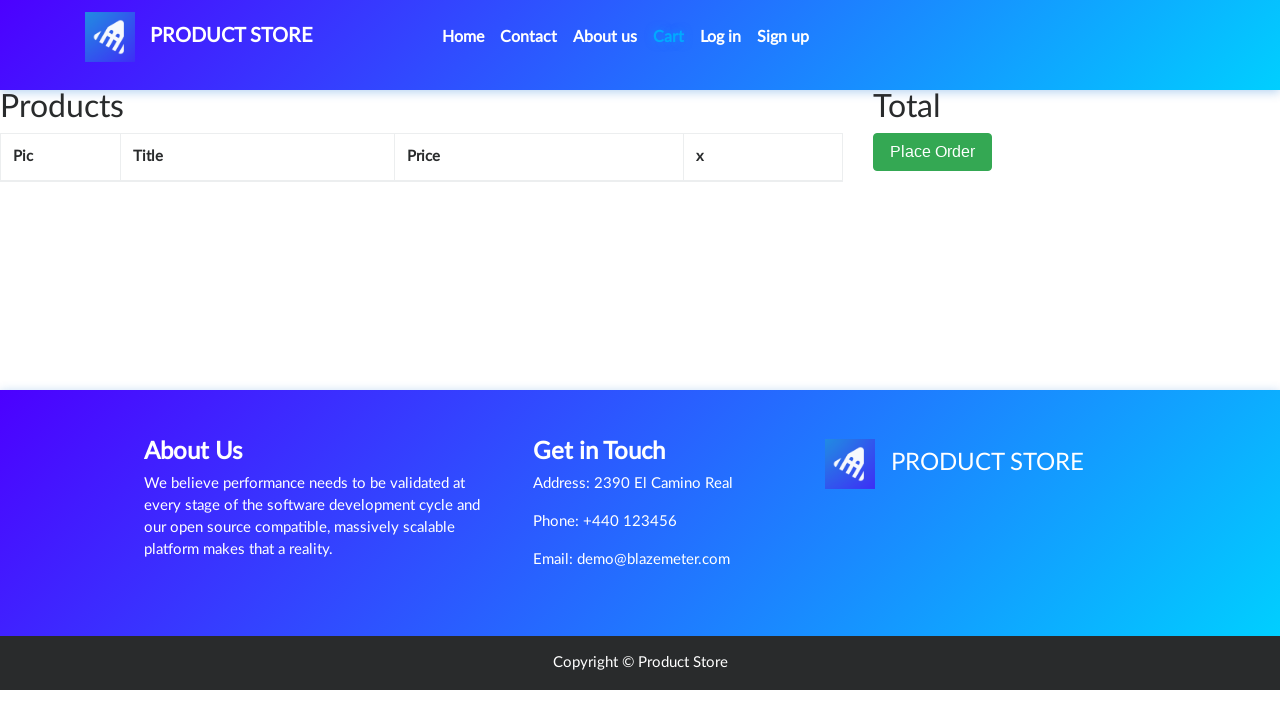

Clicked 'Place Order' button at (933, 152) on internal:role=button[name="Place Order"i]
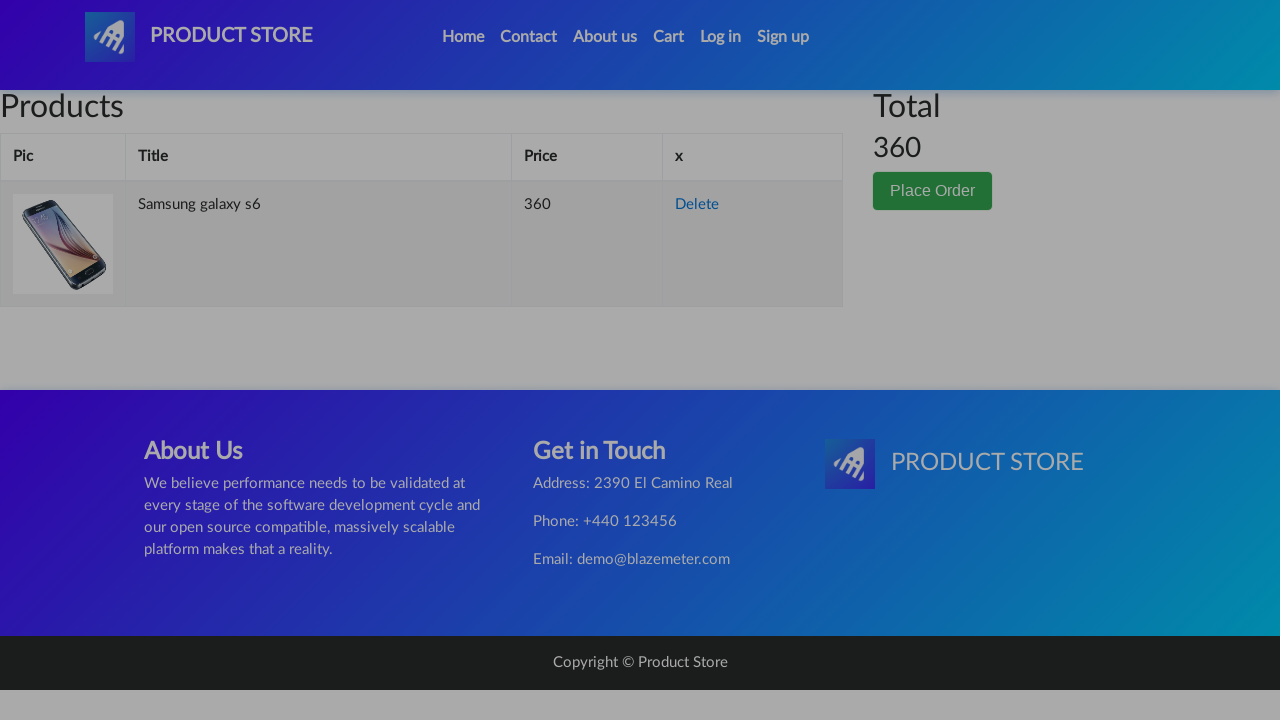

Clicked on name field (labeled 'Total:') at (640, 37) on internal:label="Total:"i
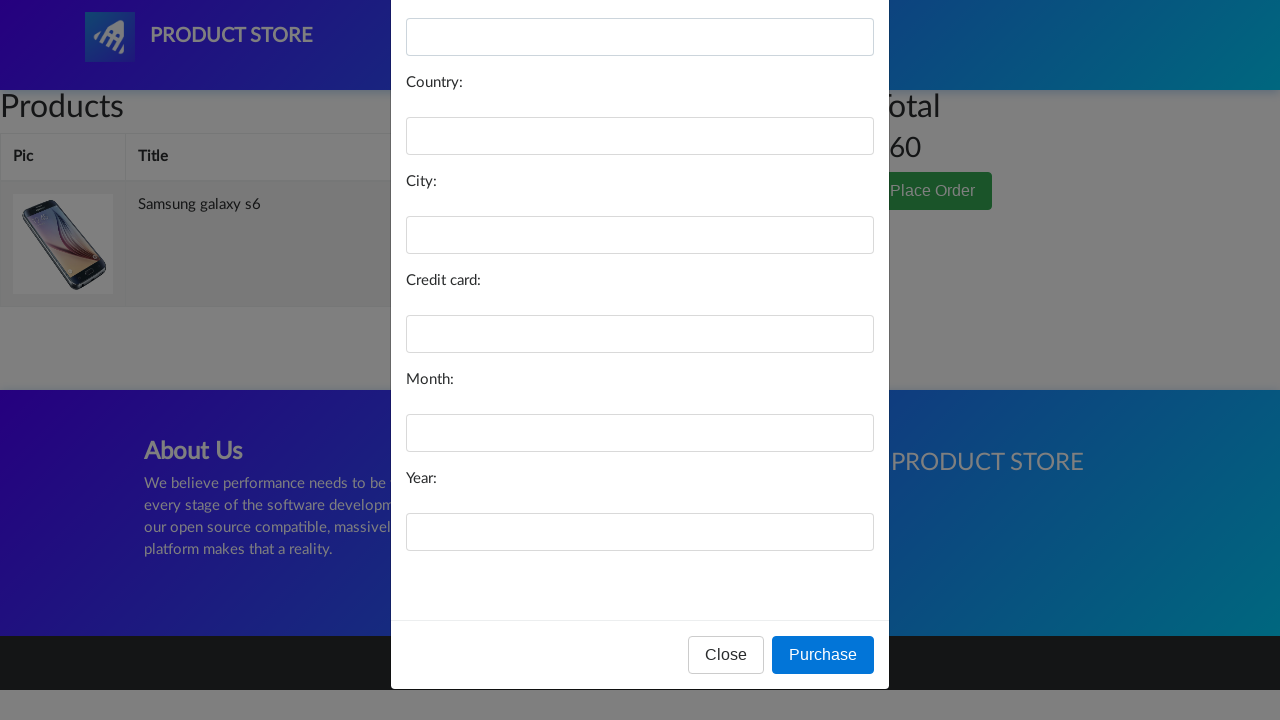

Filled in customer name 'Rob' on internal:label="Total:"i
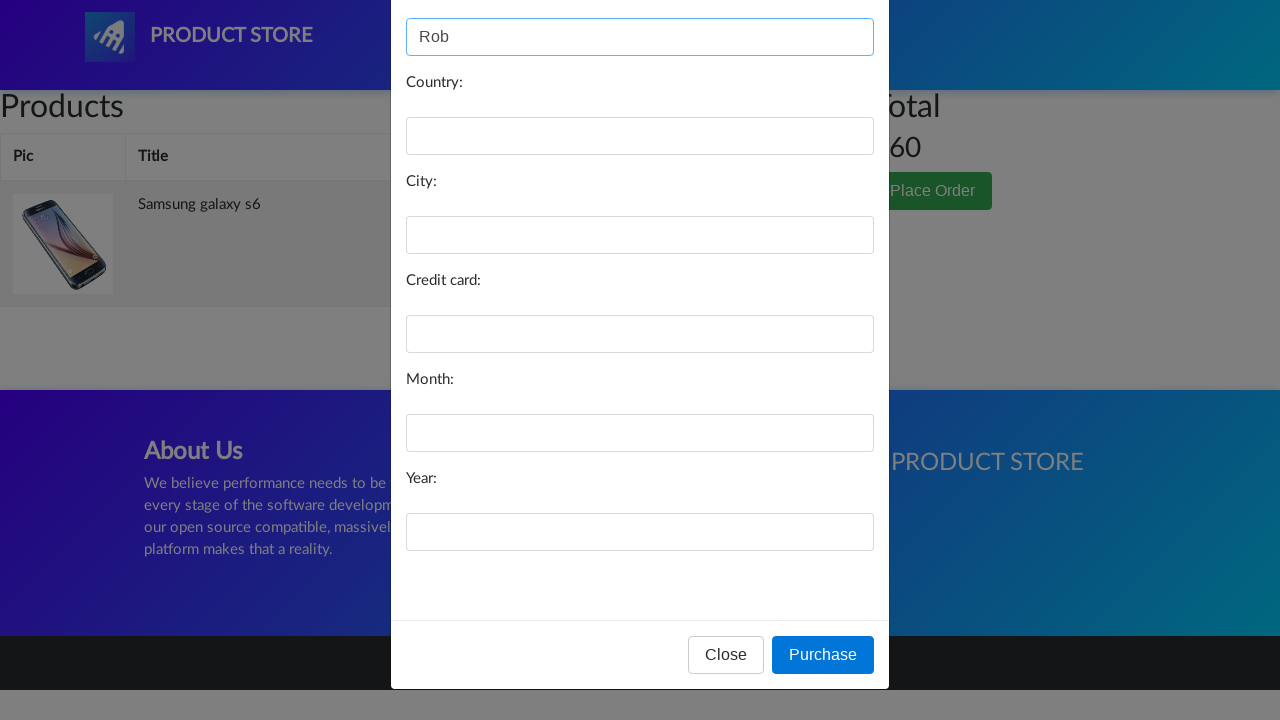

Clicked on country field at (640, 136) on internal:label="Country:"i
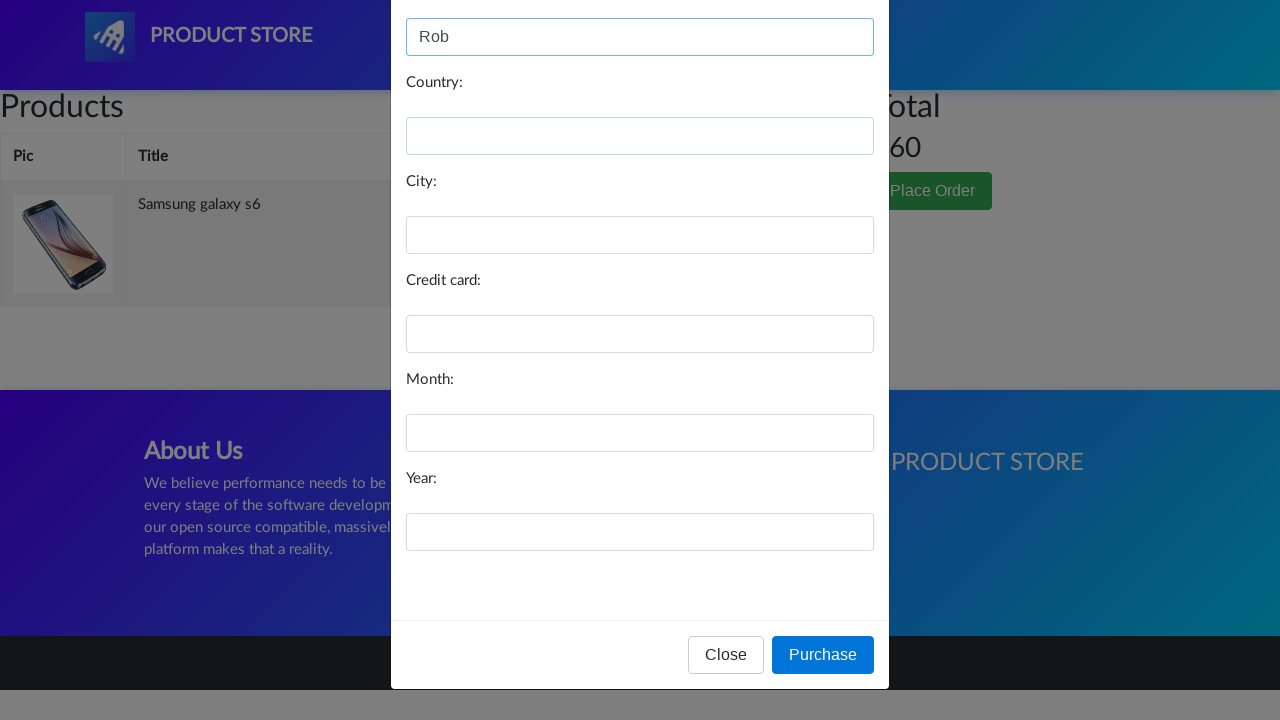

Filled in country 'BE' on internal:label="Country:"i
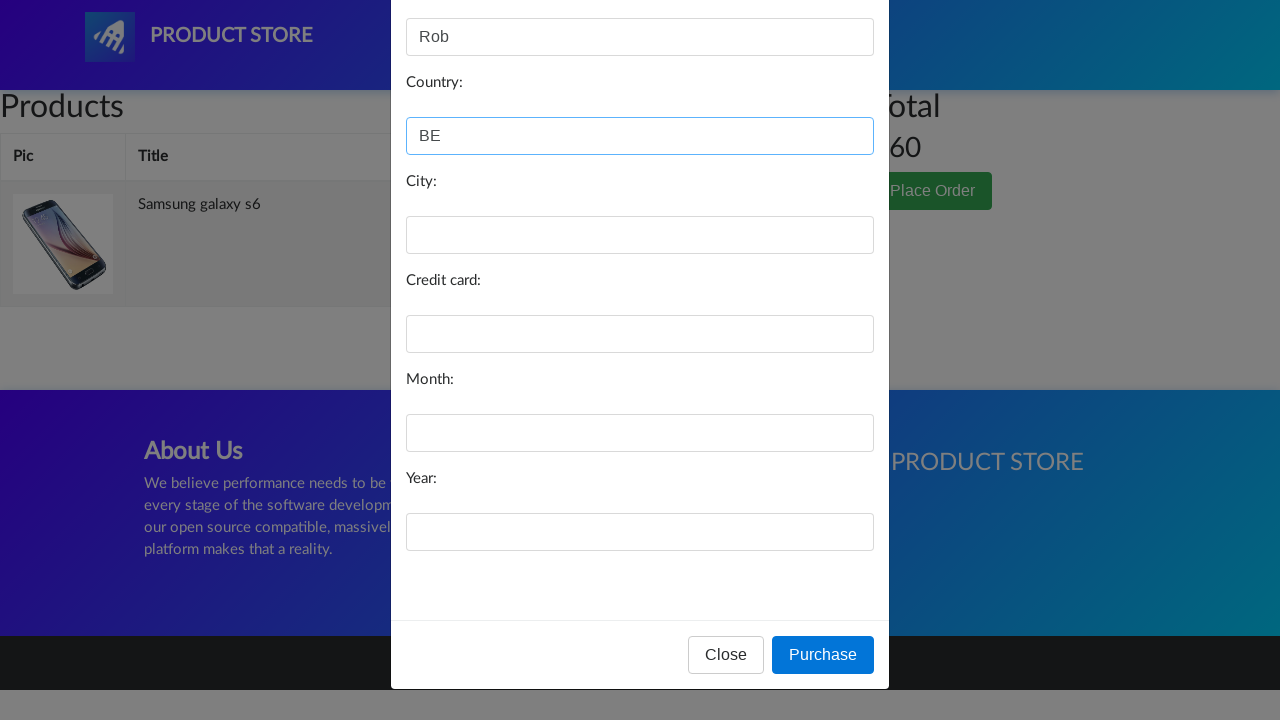

Clicked on city field at (640, 235) on internal:label="City:"i
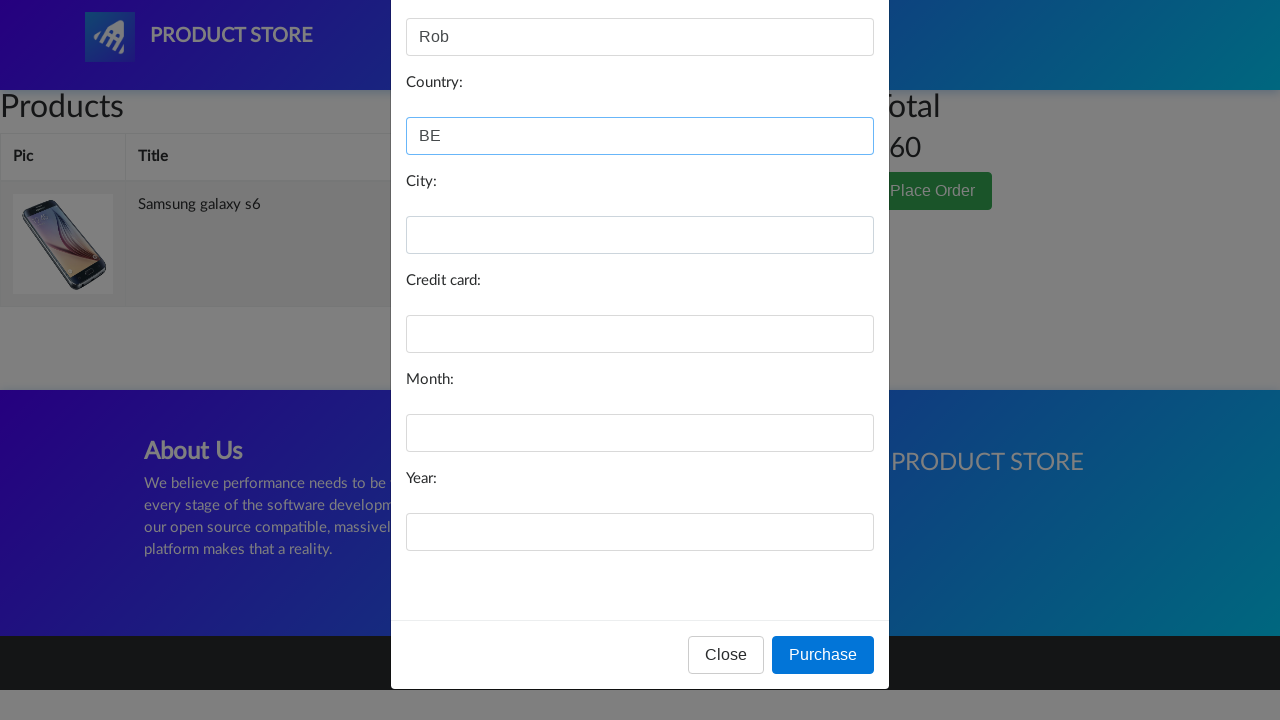

Filled in city 'Tongeren' on internal:label="City:"i
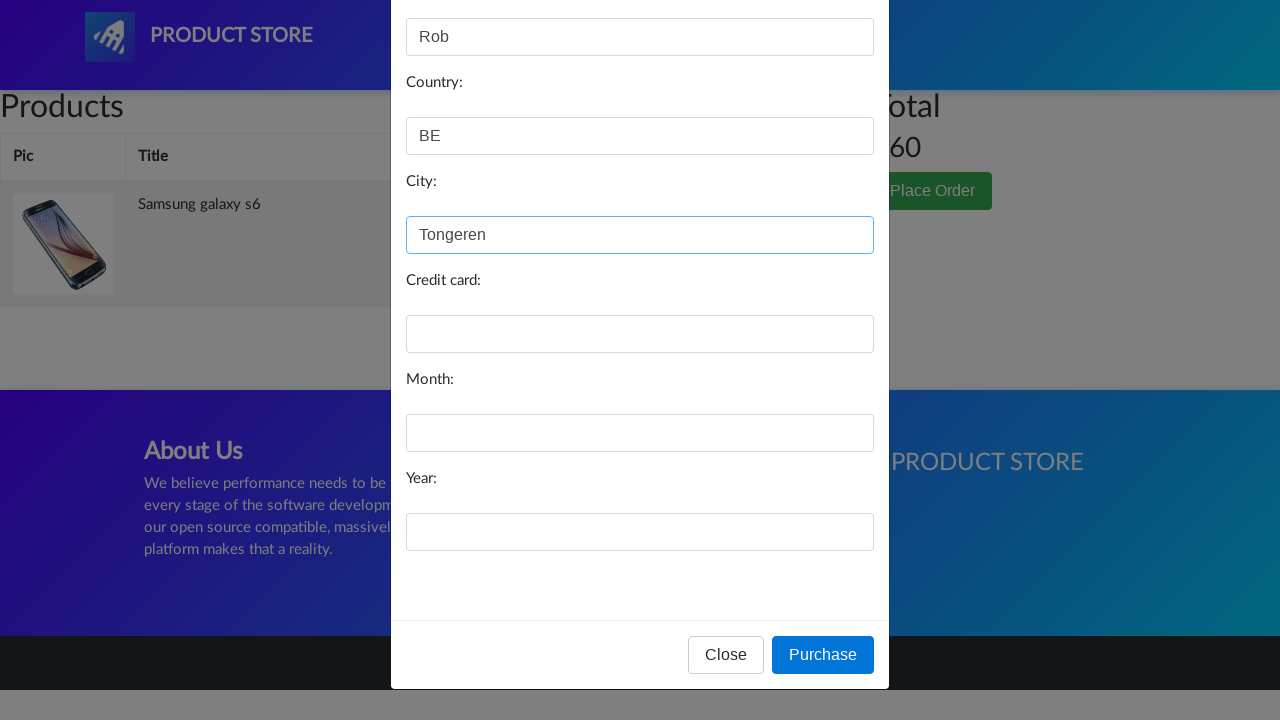

Clicked on credit card field at (640, 334) on internal:label="Credit card:"i
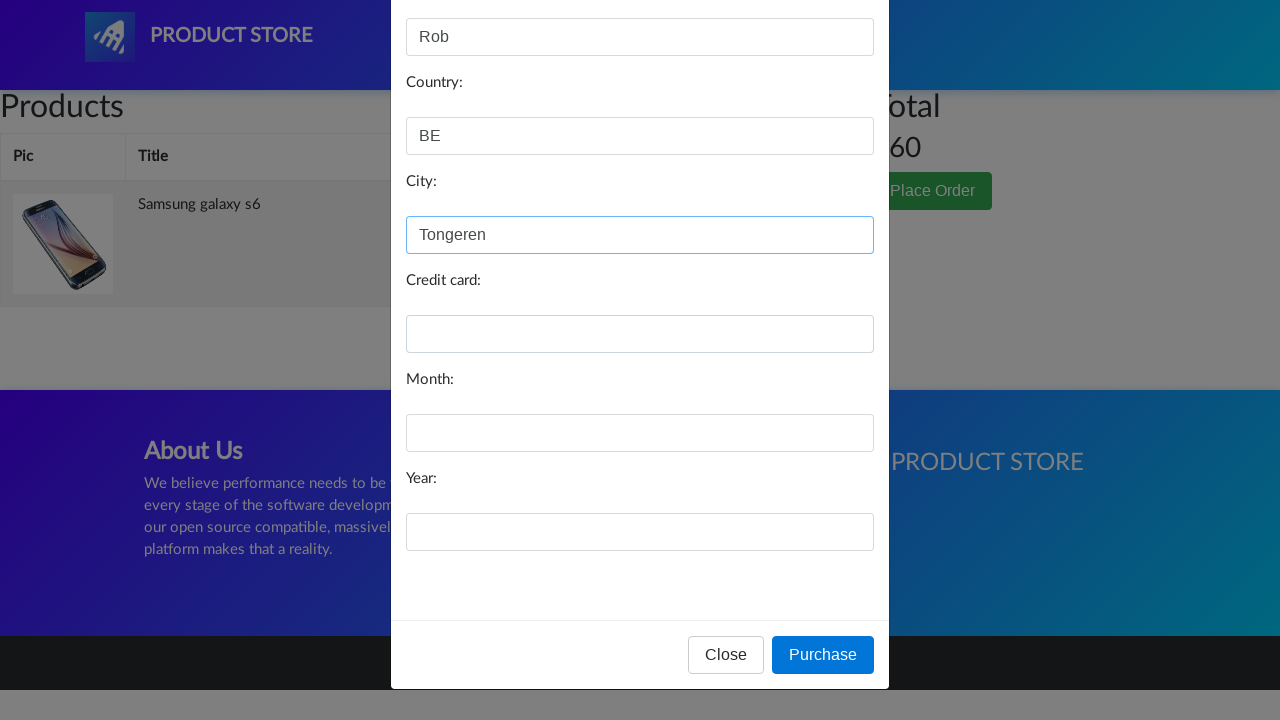

Clicked on month field at (640, 433) on internal:label="Month:"i
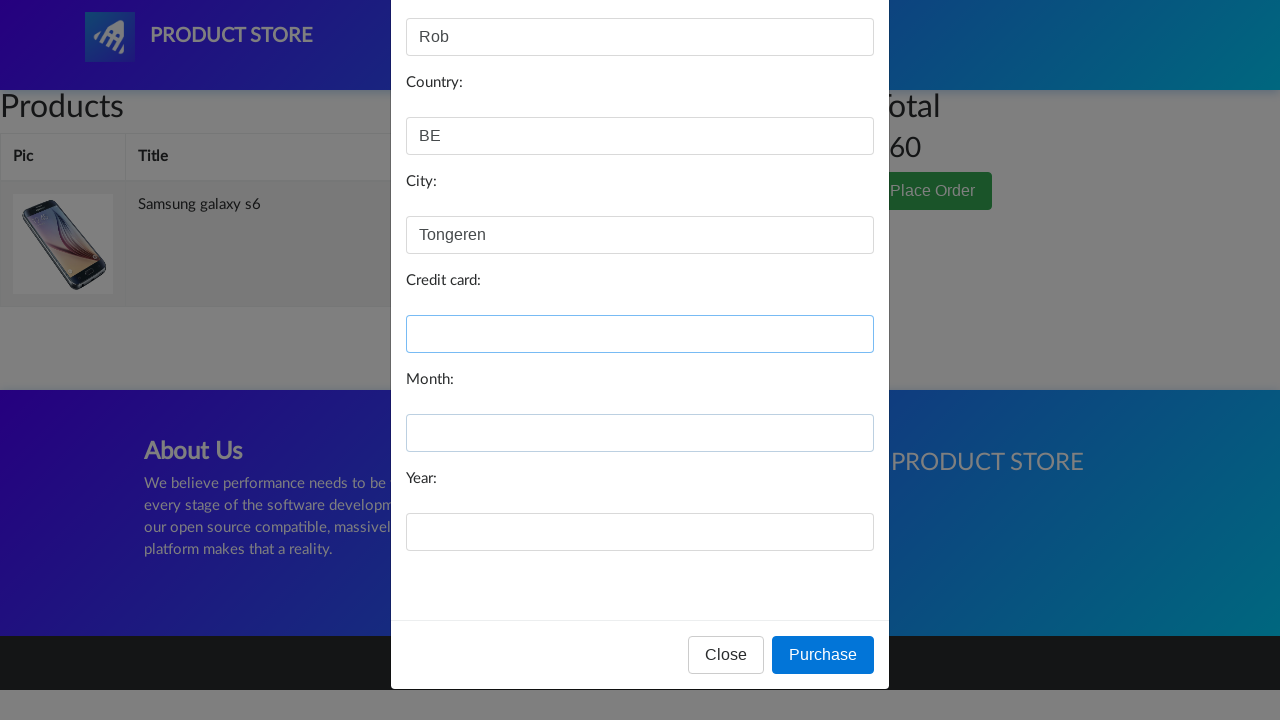

Filled in month '12' on internal:label="Month:"i
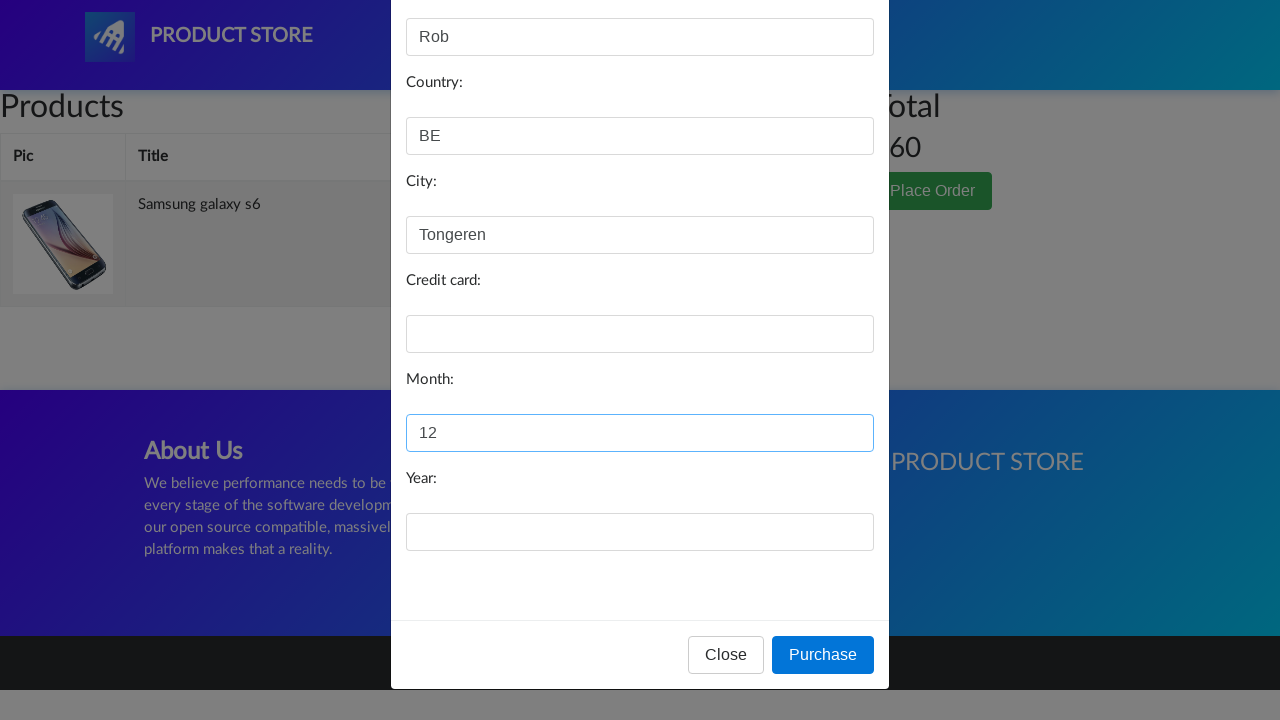

Clicked on year field at (640, 532) on internal:label="Year:"i
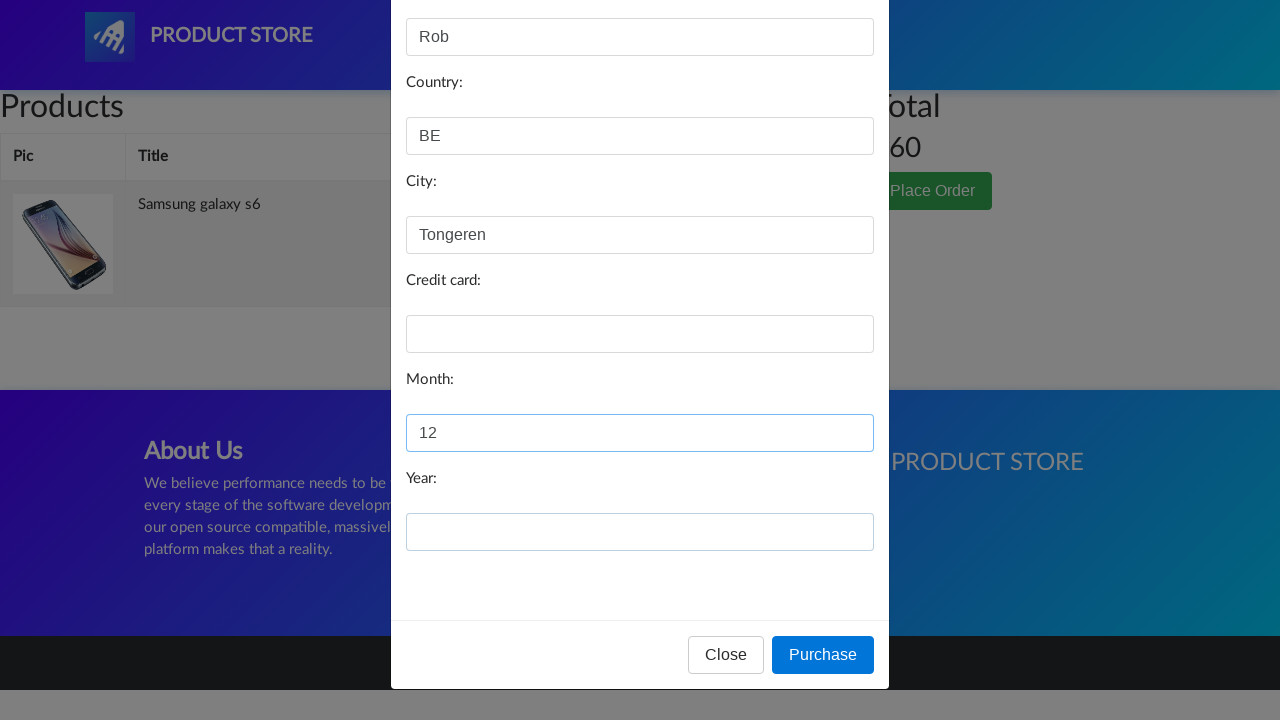

Filled in year '2024' on internal:label="Year:"i
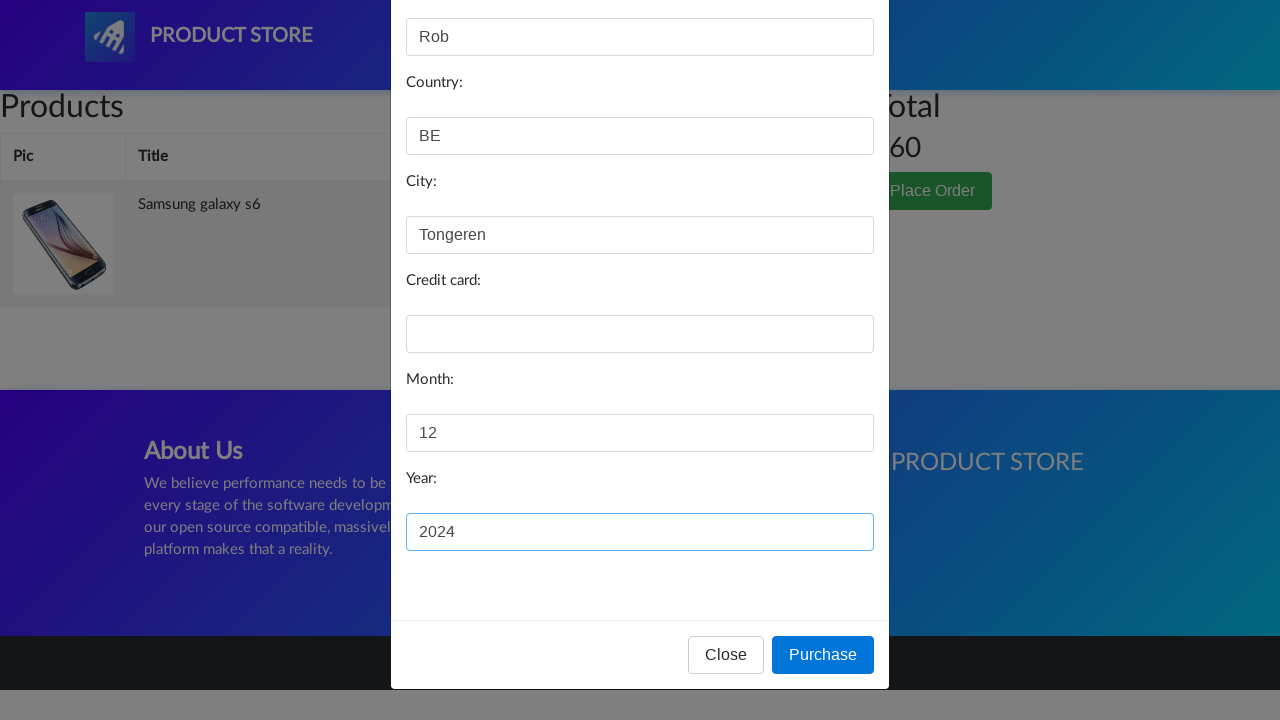

Clicked on credit card field again at (640, 334) on internal:label="Credit card:"i
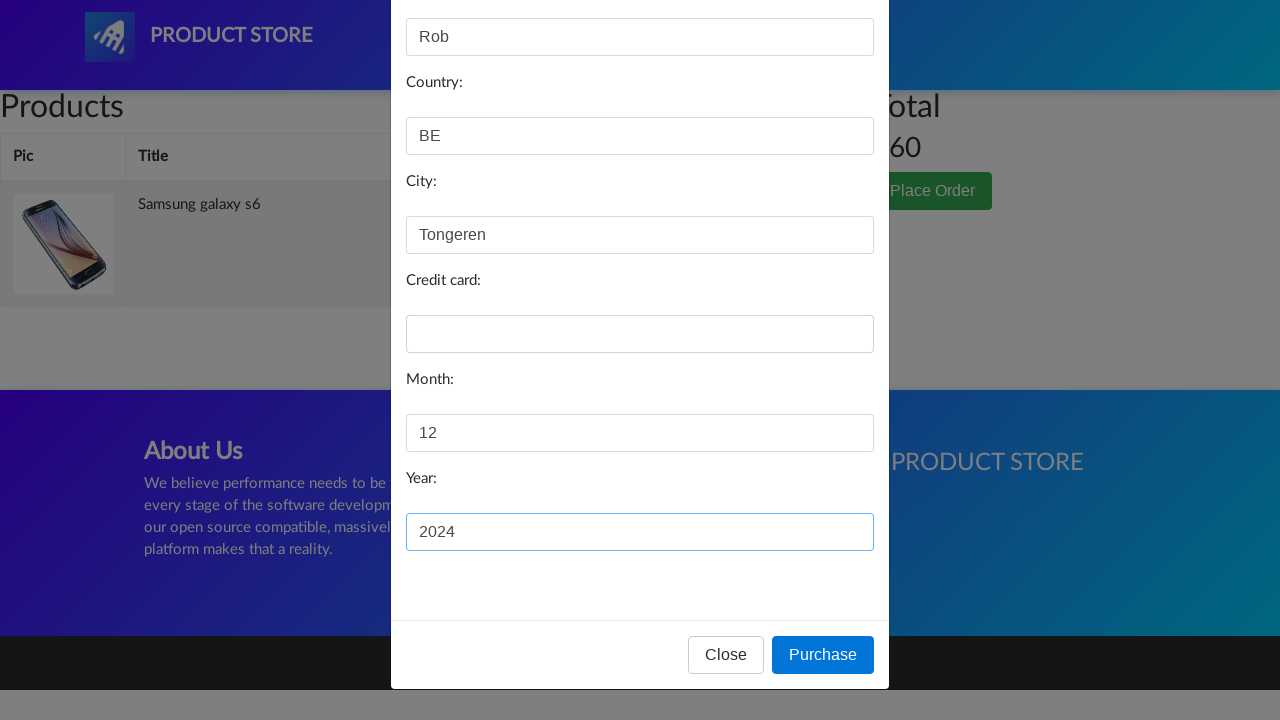

Filled in credit card number '5438545825283' on internal:label="Credit card:"i
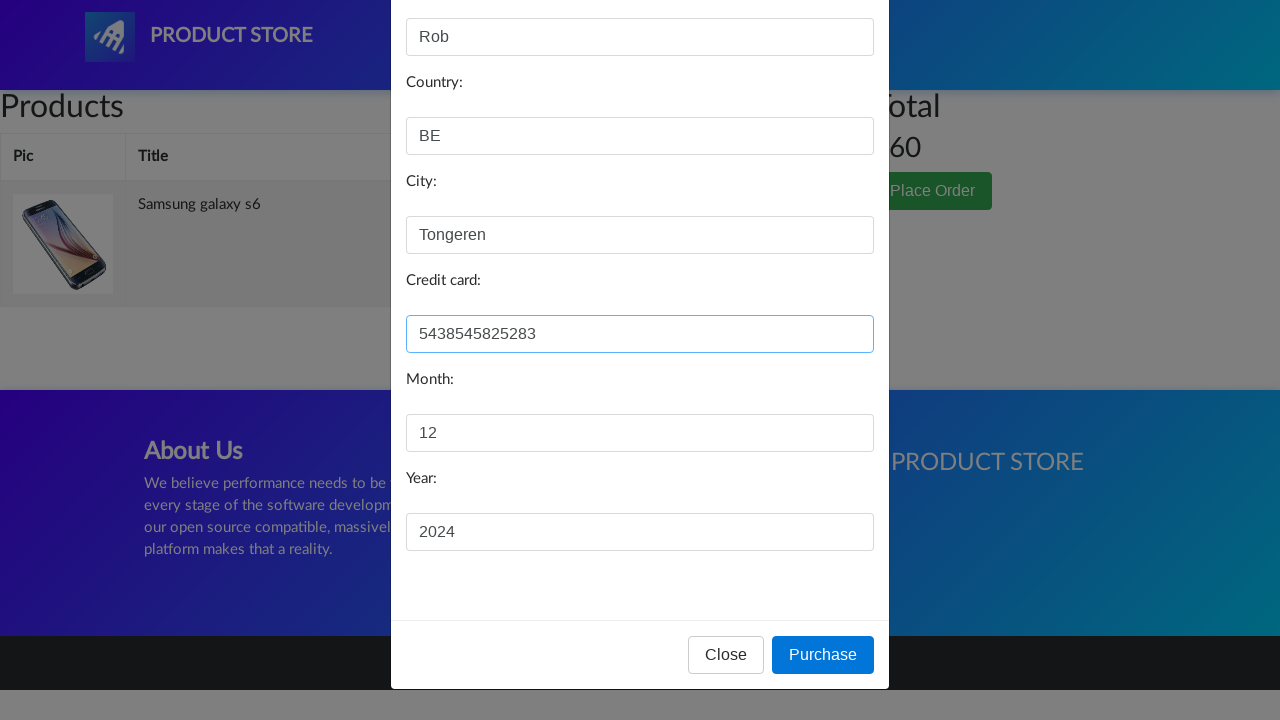

Clicked 'Purchase' button to complete checkout at (823, 655) on internal:role=button[name="Purchase"i]
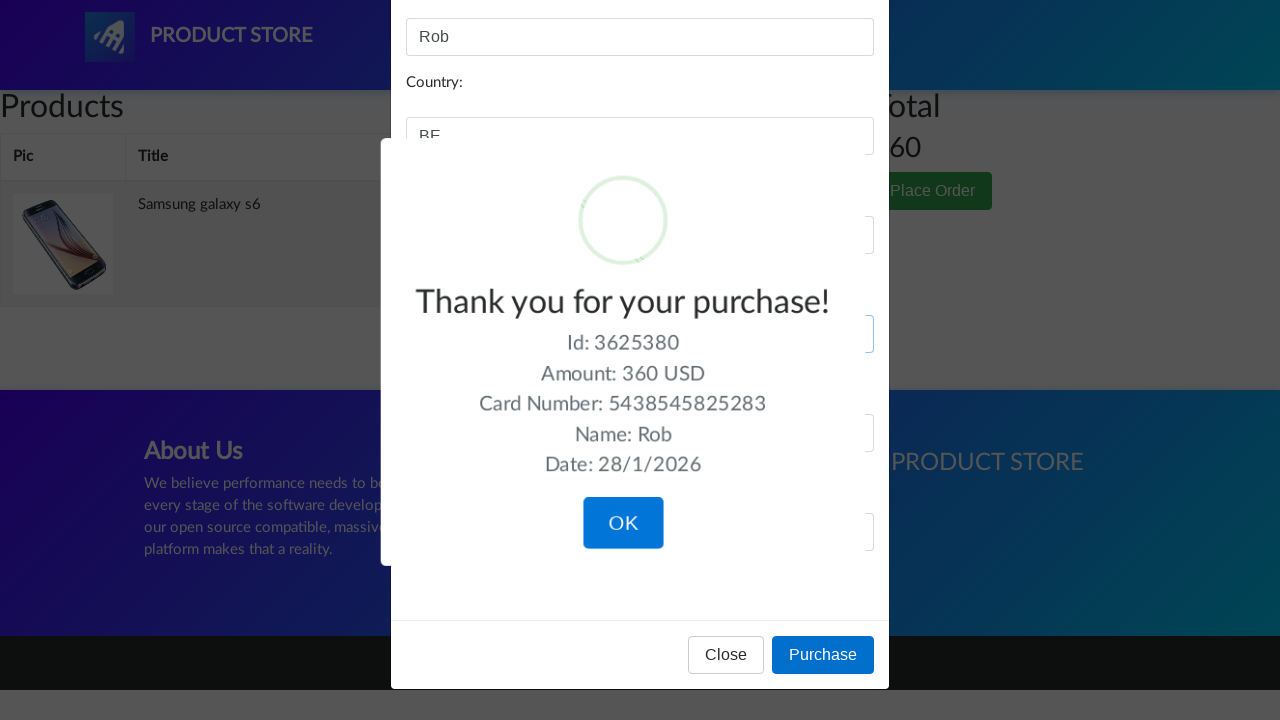

Clicked 'OK' button to confirm purchase at (623, 521) on internal:role=button[name="OK"i]
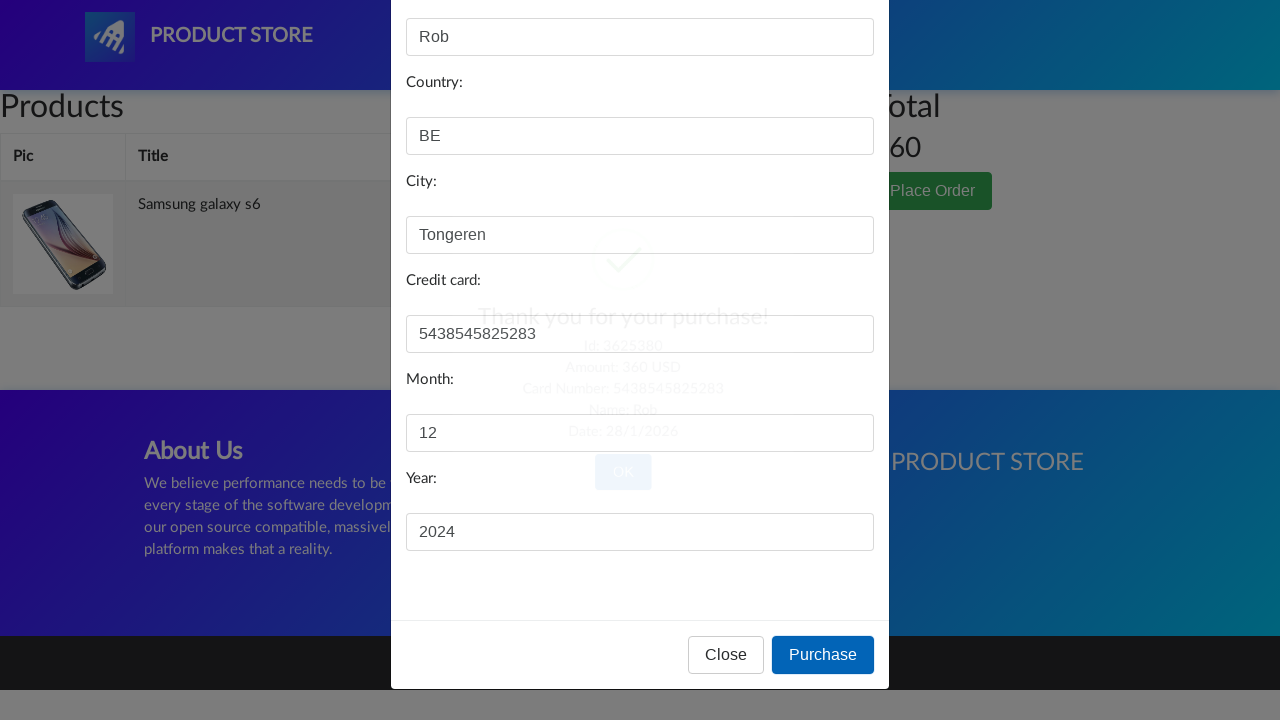

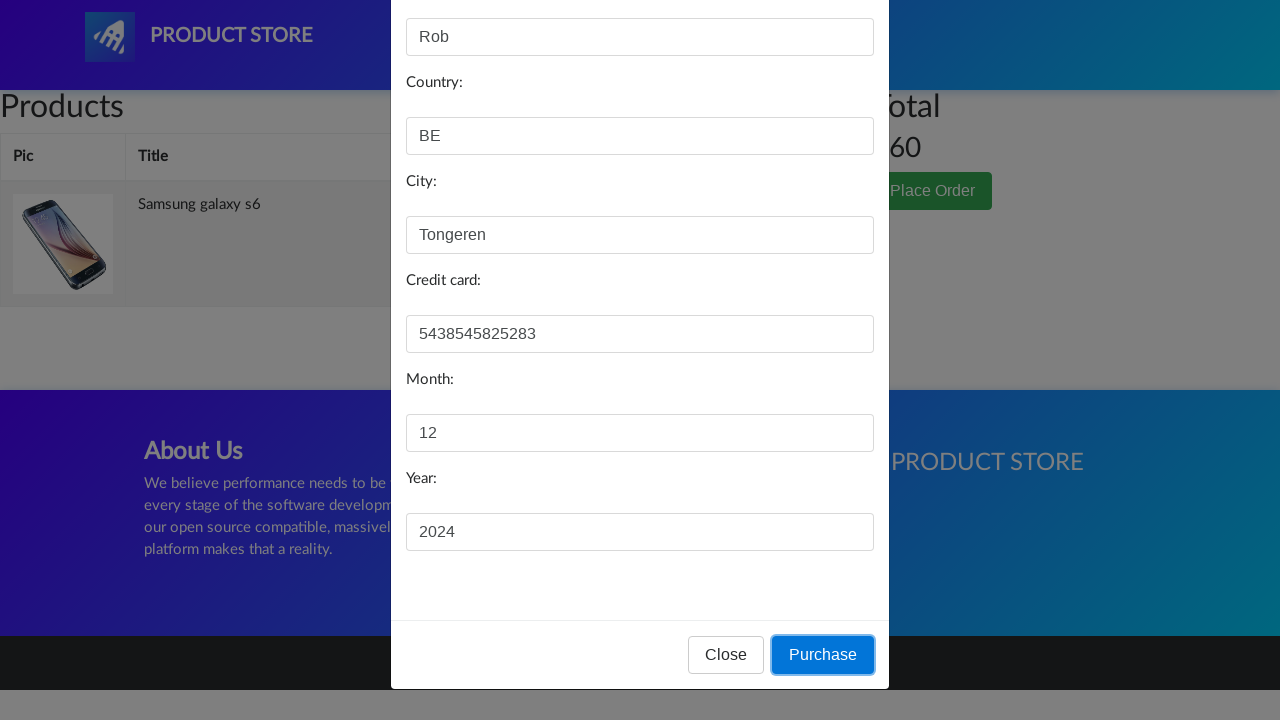